Tests selecting multiple non-consecutive elements using Ctrl+Click

Starting URL: https://automationfc.github.io/jquery-selectable/

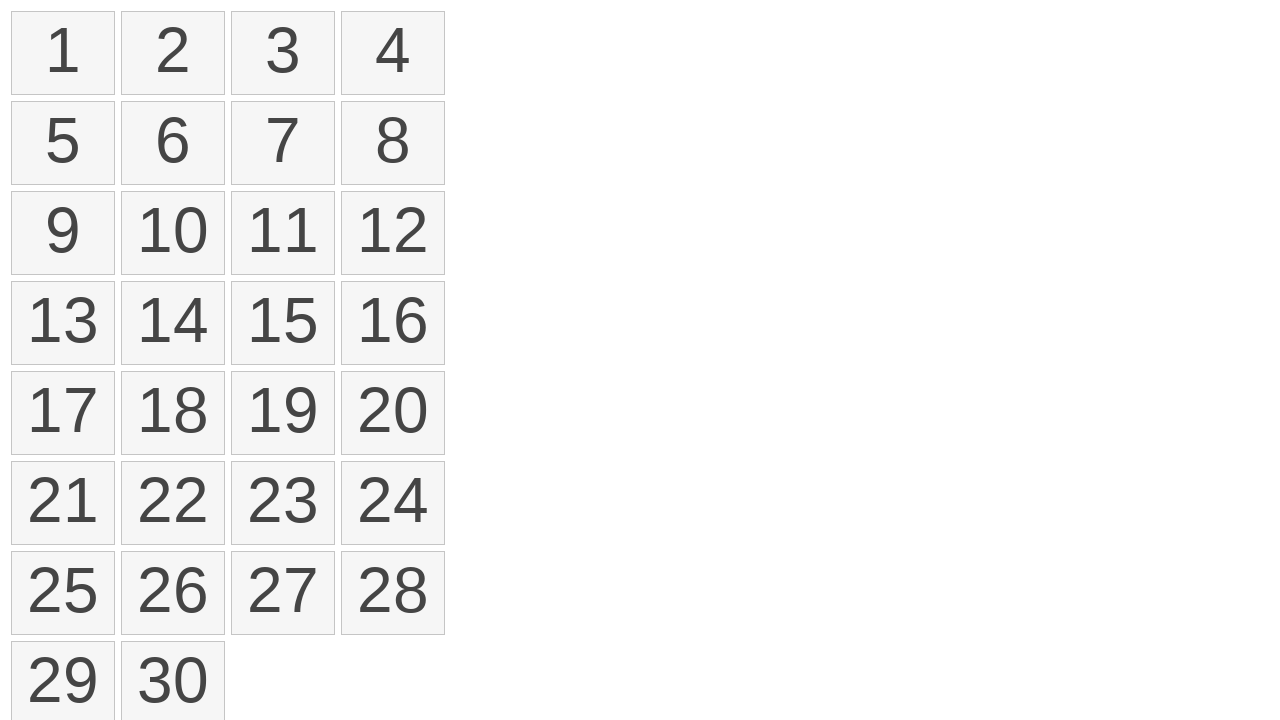

Navigated to jQuery Selectable test page
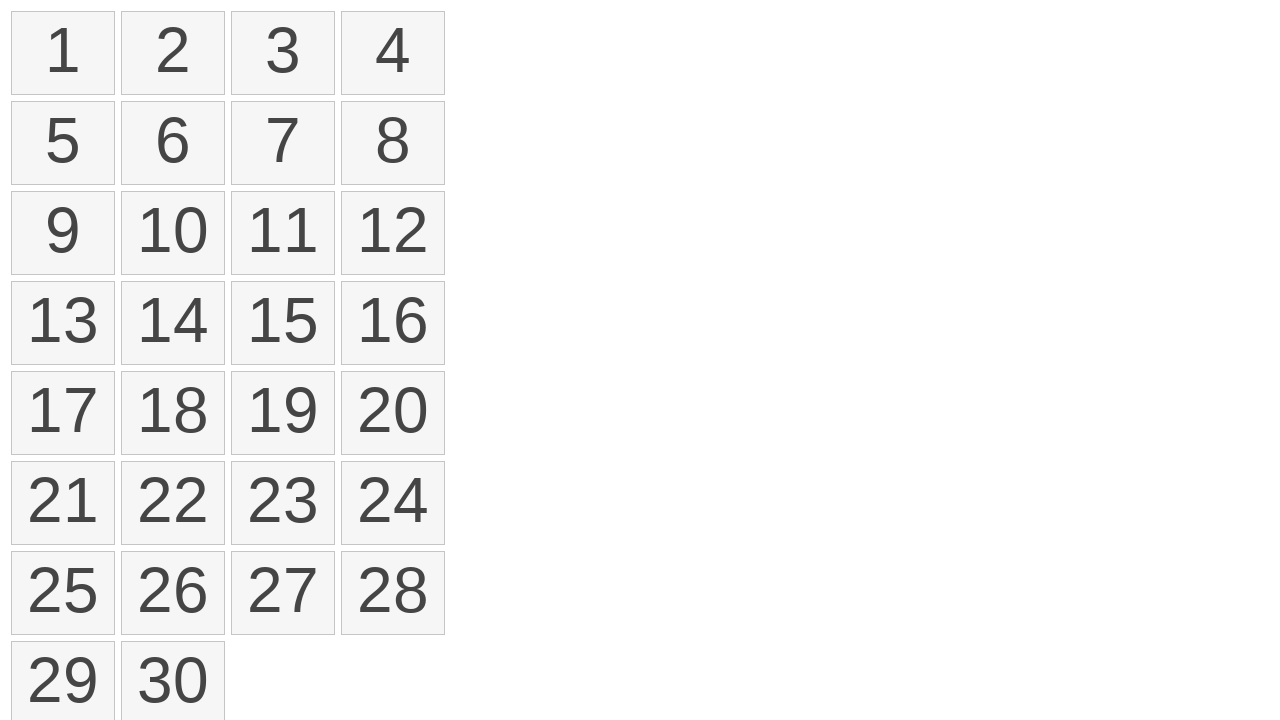

Located all selectable items on the page
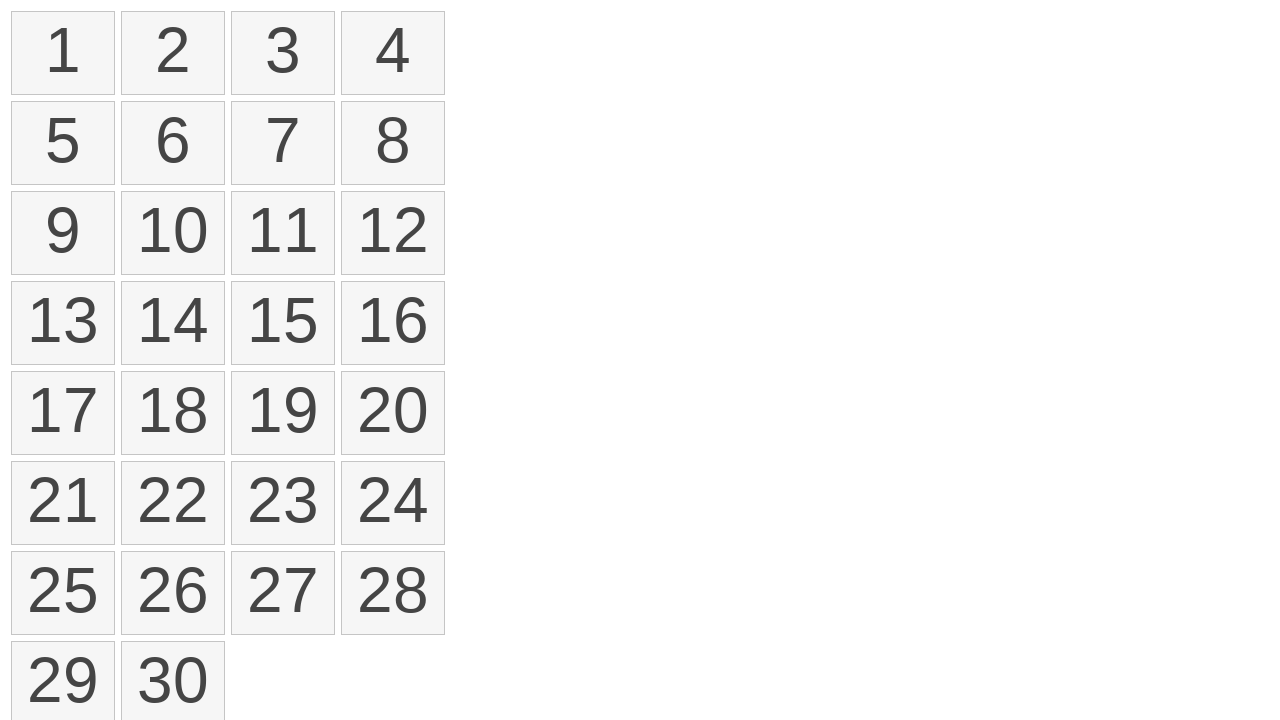

Pressed and held Ctrl key for multi-select
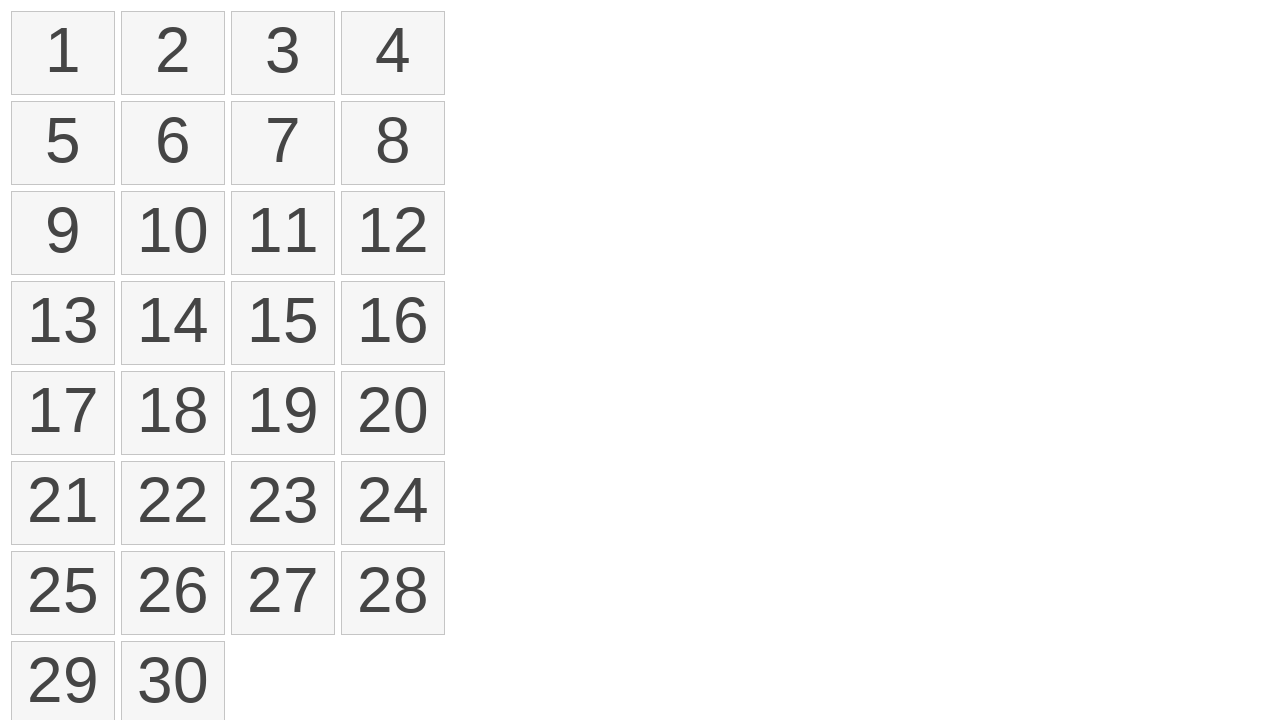

Ctrl+Clicked on 1st selectable item at (63, 53) on #selectable > li >> nth=0
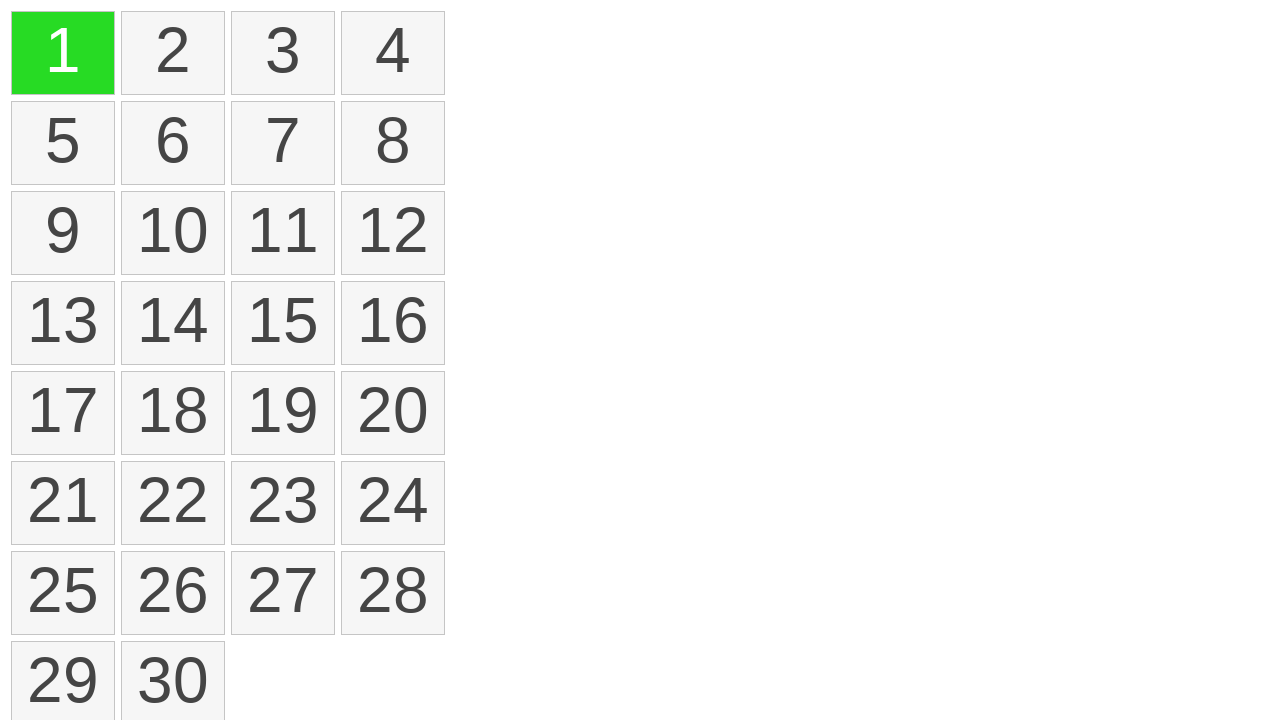

Ctrl+Clicked on 3rd selectable item at (283, 53) on #selectable > li >> nth=2
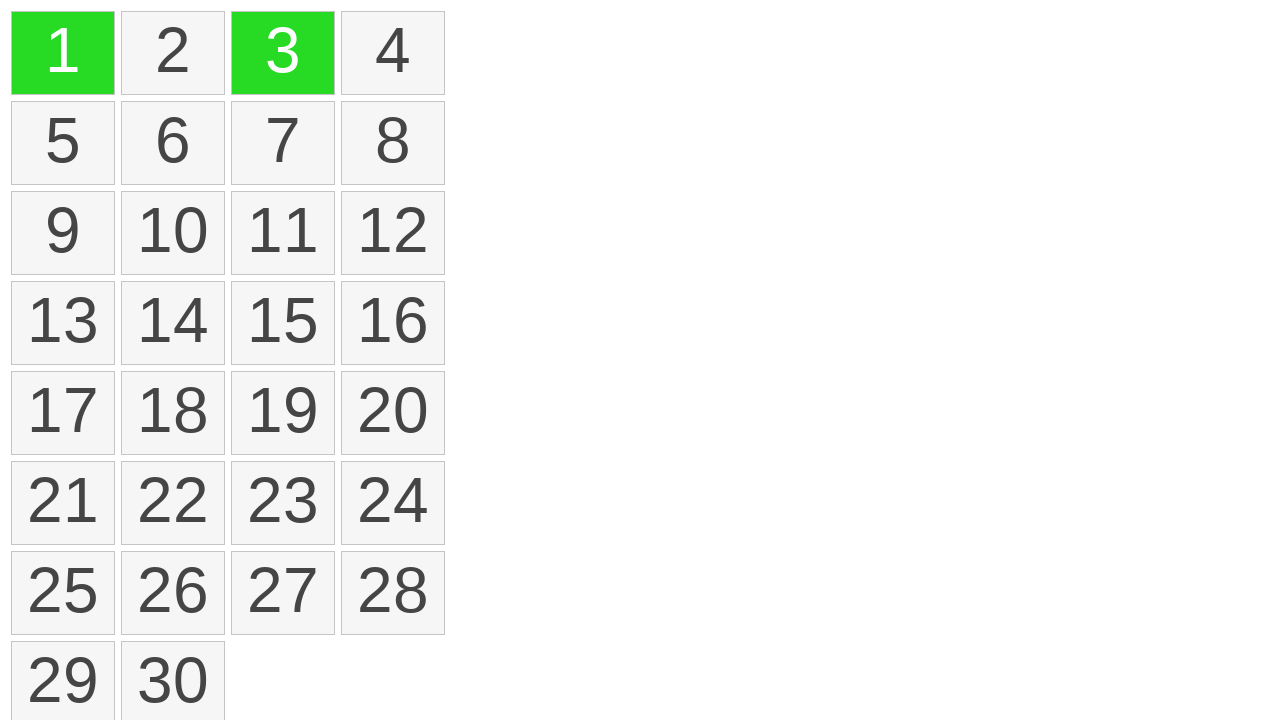

Ctrl+Clicked on 6th selectable item at (173, 143) on #selectable > li >> nth=5
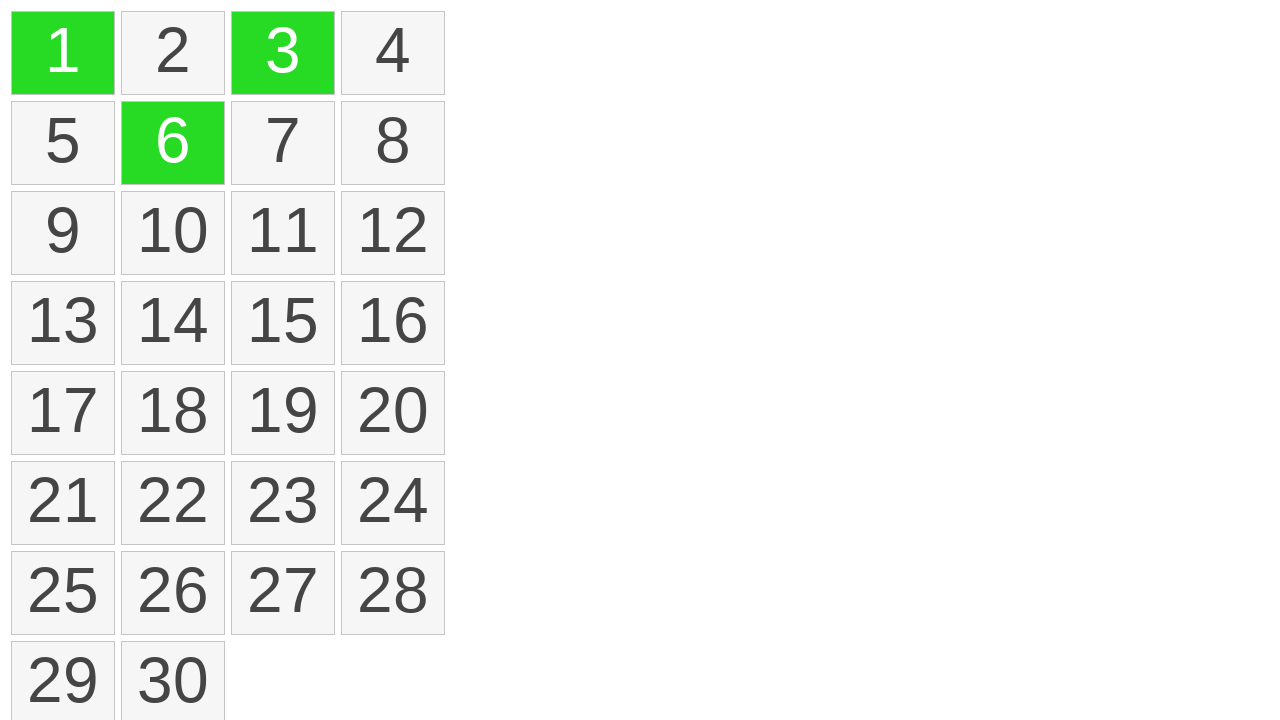

Ctrl+Clicked on 11th selectable item at (283, 233) on #selectable > li >> nth=10
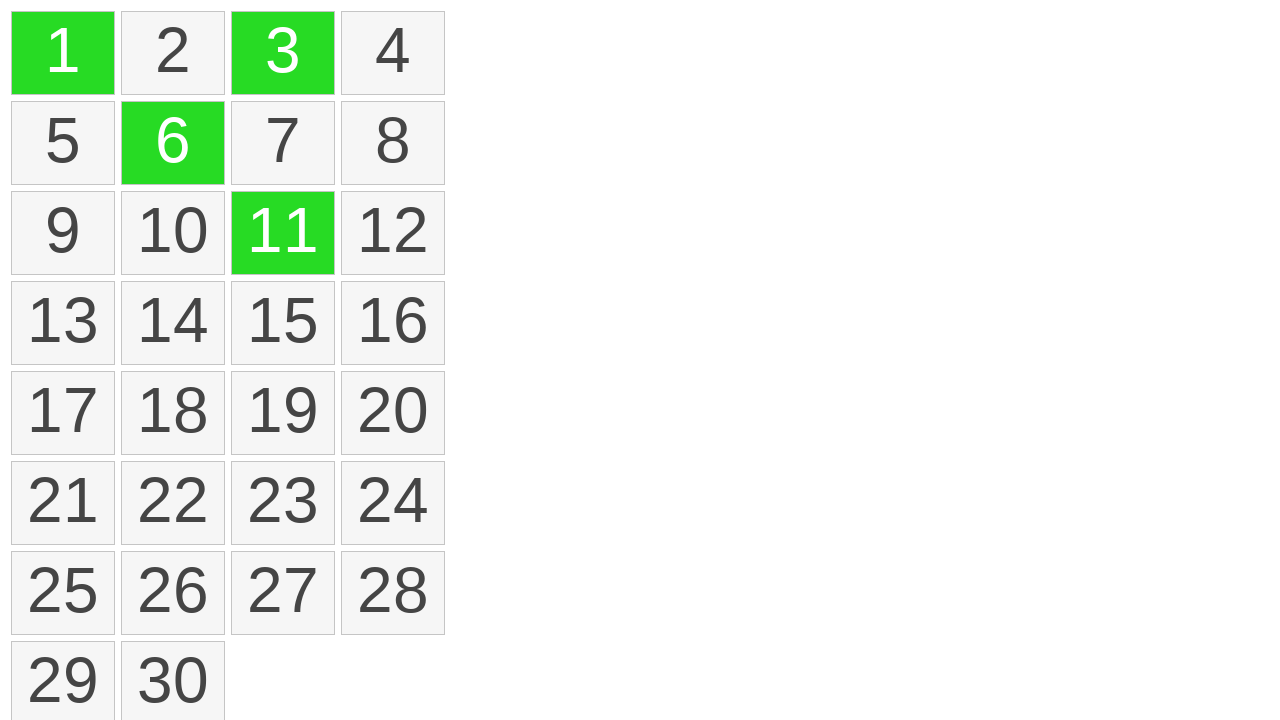

Released Ctrl key
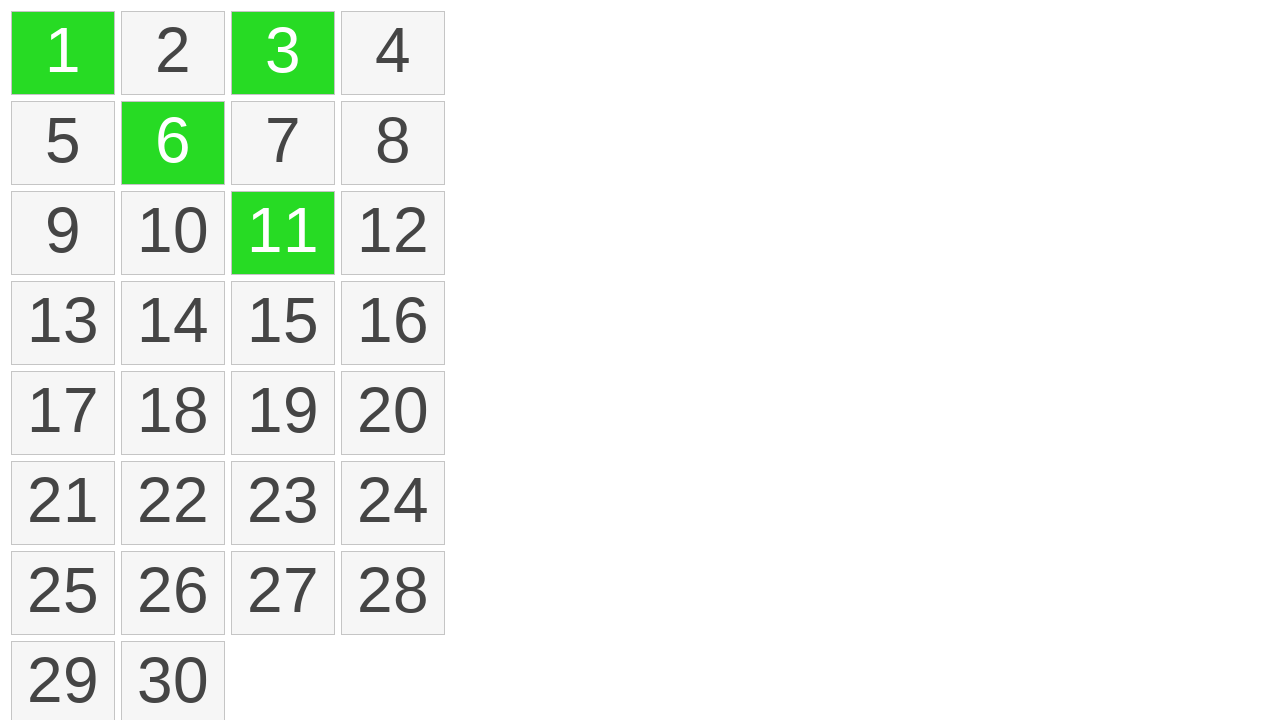

Located all selected items to verify count
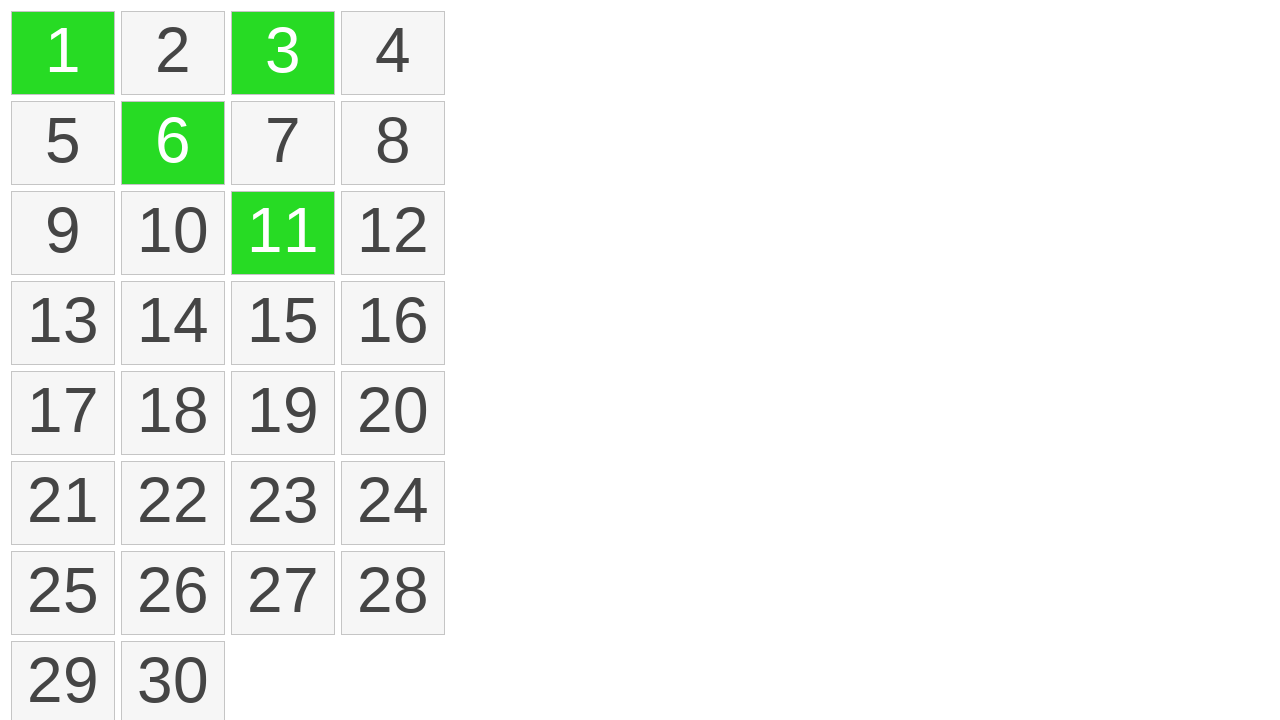

Verified that exactly 4 items are selected
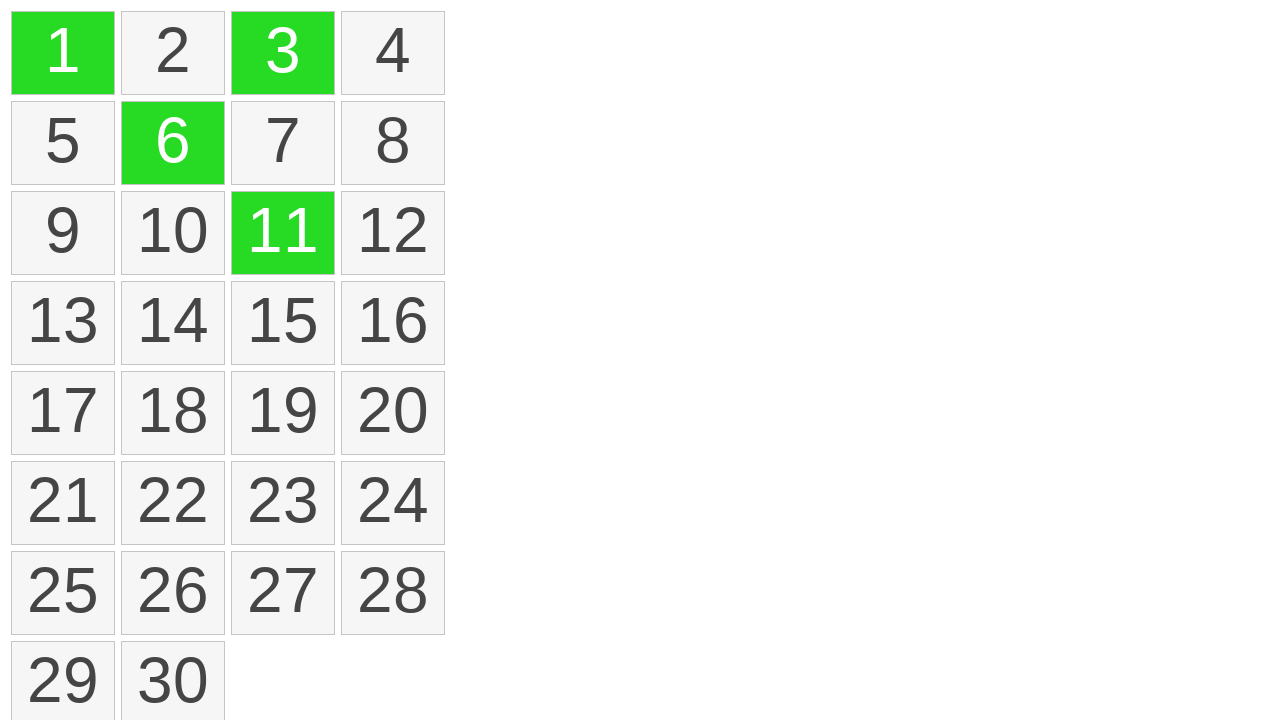

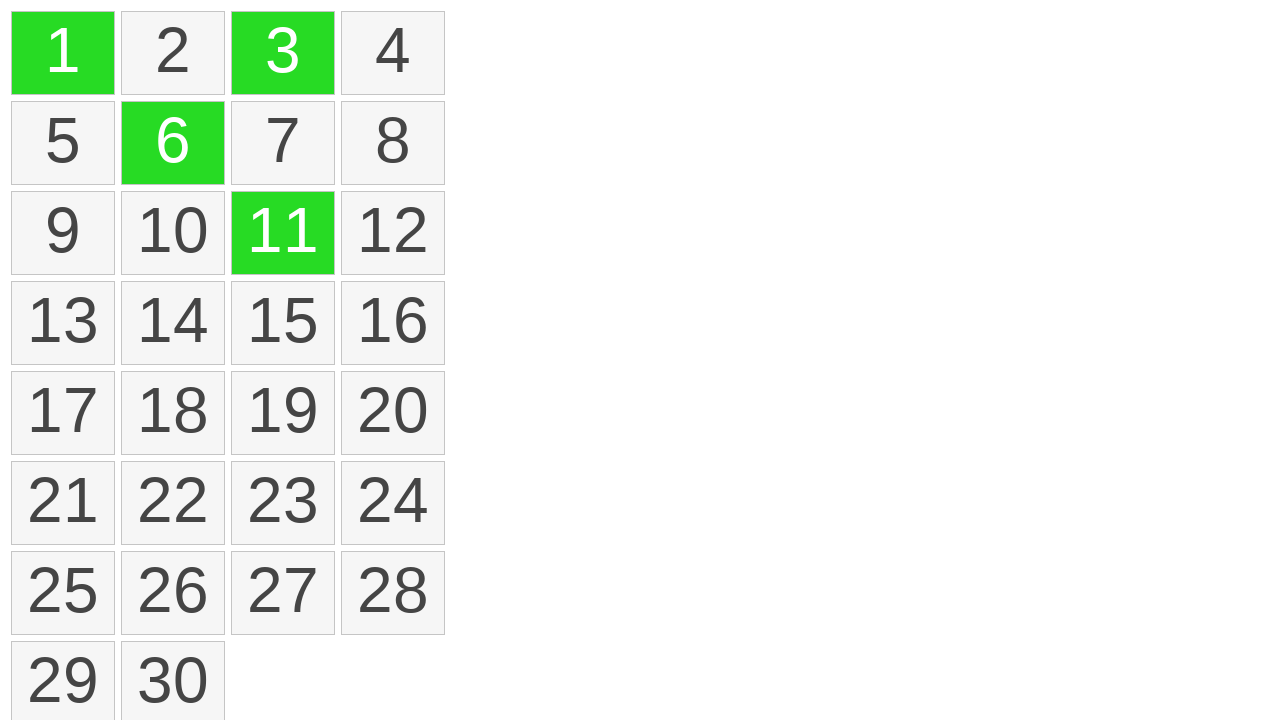